Tests that the monthly deposit calculation handles decimal rounding correctly with non-round input amounts.

Starting URL: http://qa-assignment.useorigin.com.s3-website-us-east-1.amazonaws.com/

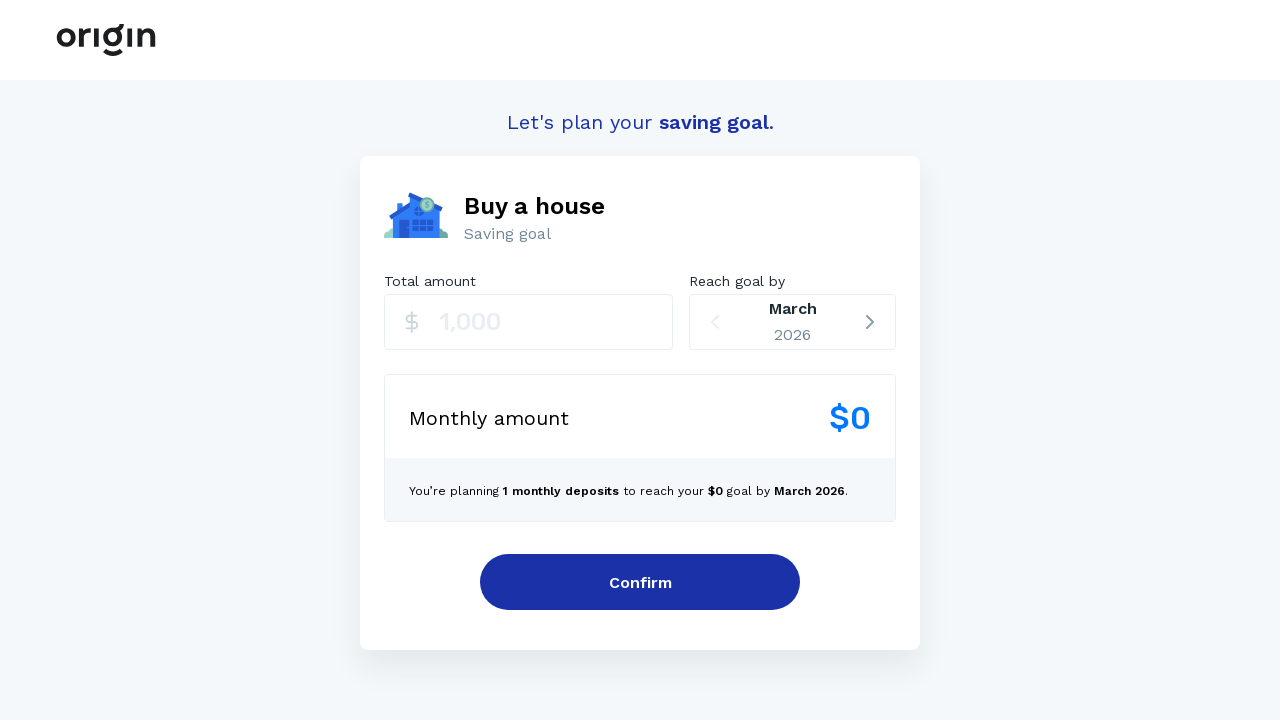

Filled money input field with amount 250075 for decimal calculation testing on //input['1,000']
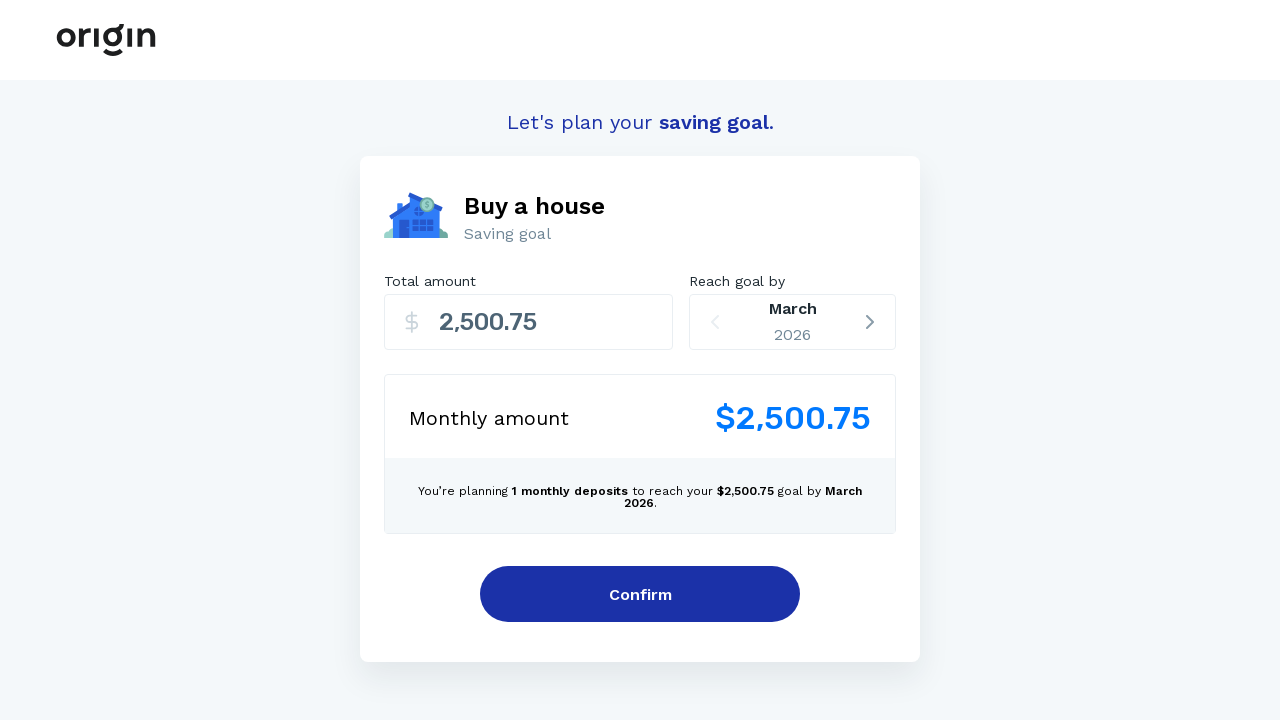

Clicked on the reach goal by date selector at (793, 322) on xpath=//*[@id="root"]/div[2]/div/div[2]/div[2]/div/div
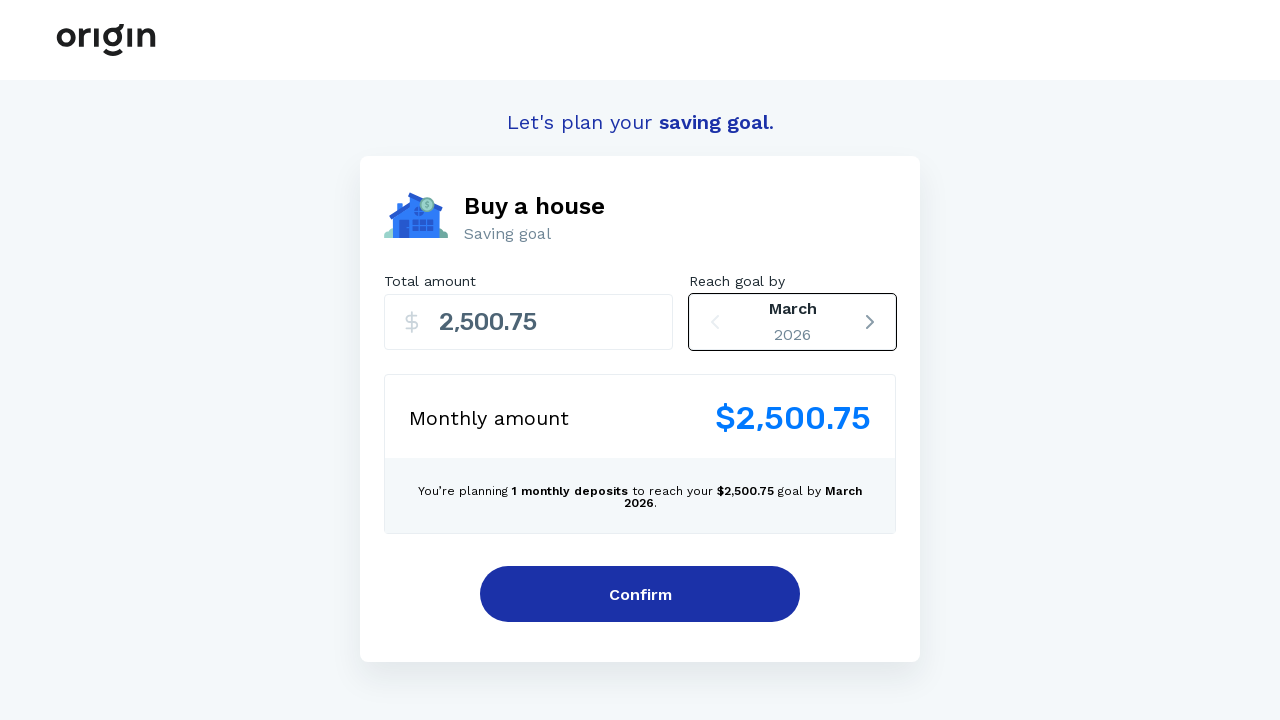

Pressed ArrowRight to navigate to first date option
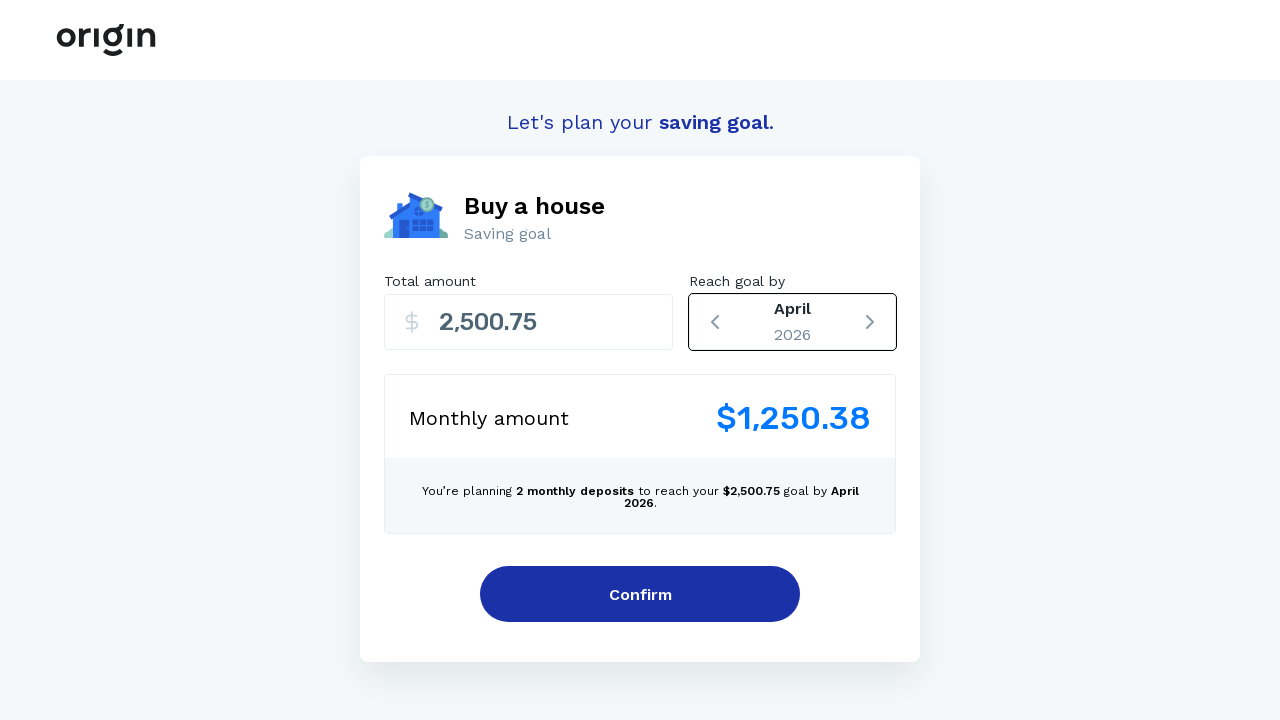

Retrieved displayed monthly deposit value: $1,250.38
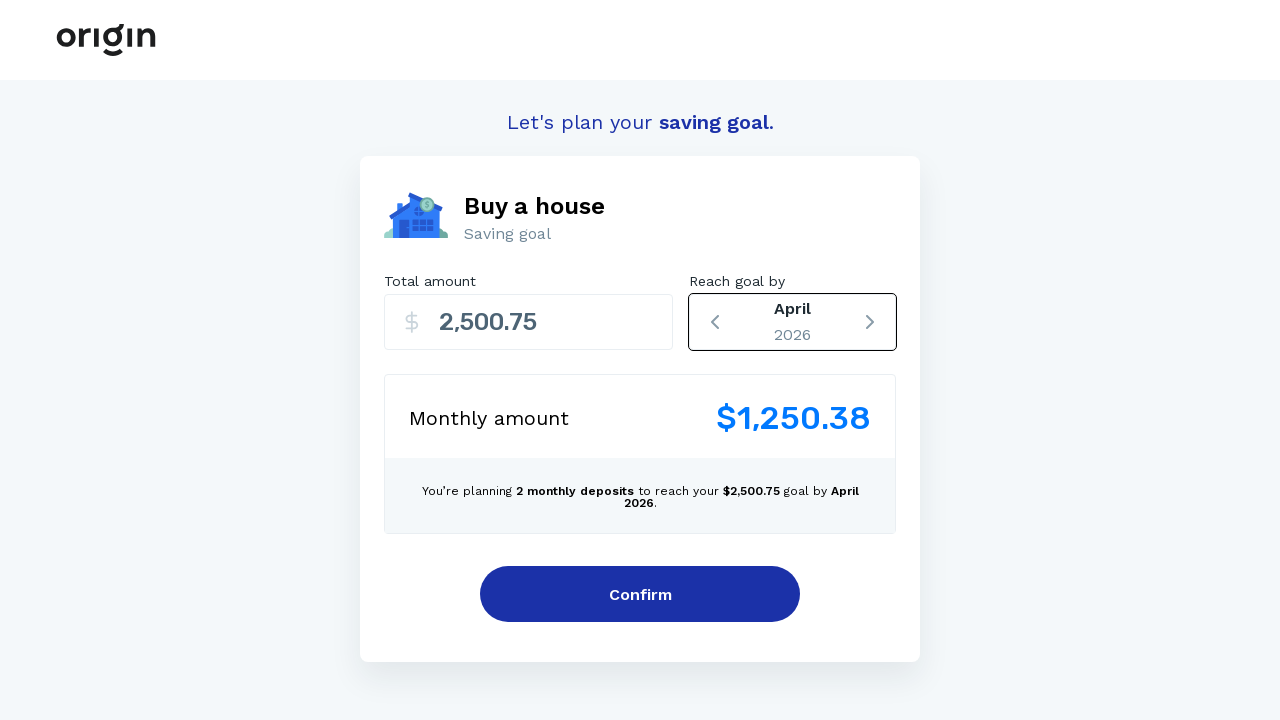

Assertion passed: monthly deposit correctly shows $1,250.38 for first date option
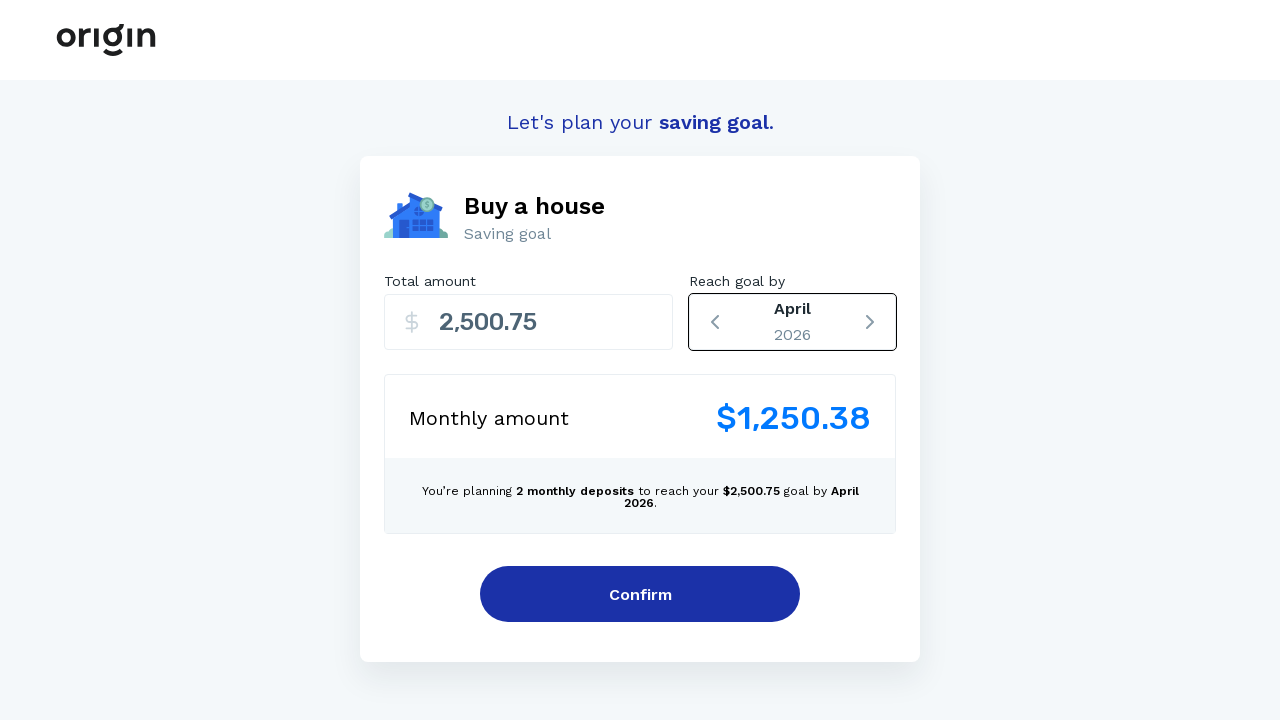

Pressed ArrowRight to navigate to second date option
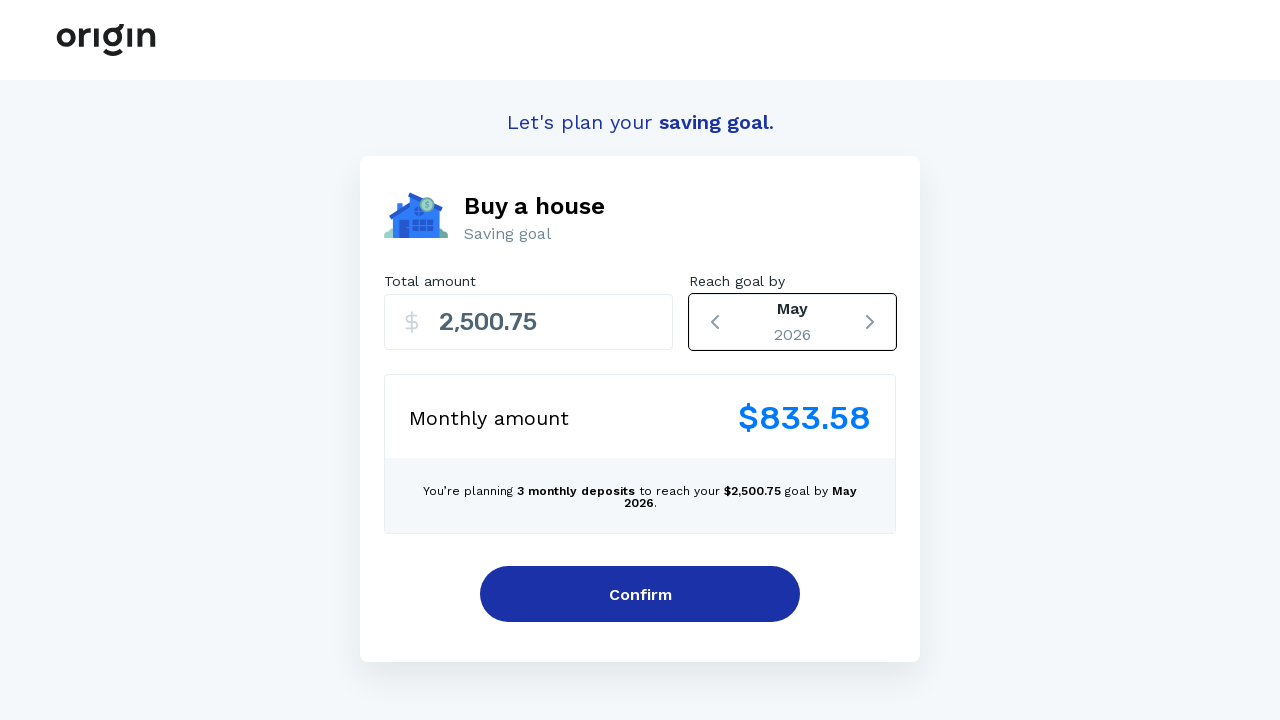

Retrieved displayed monthly deposit value: $833.58
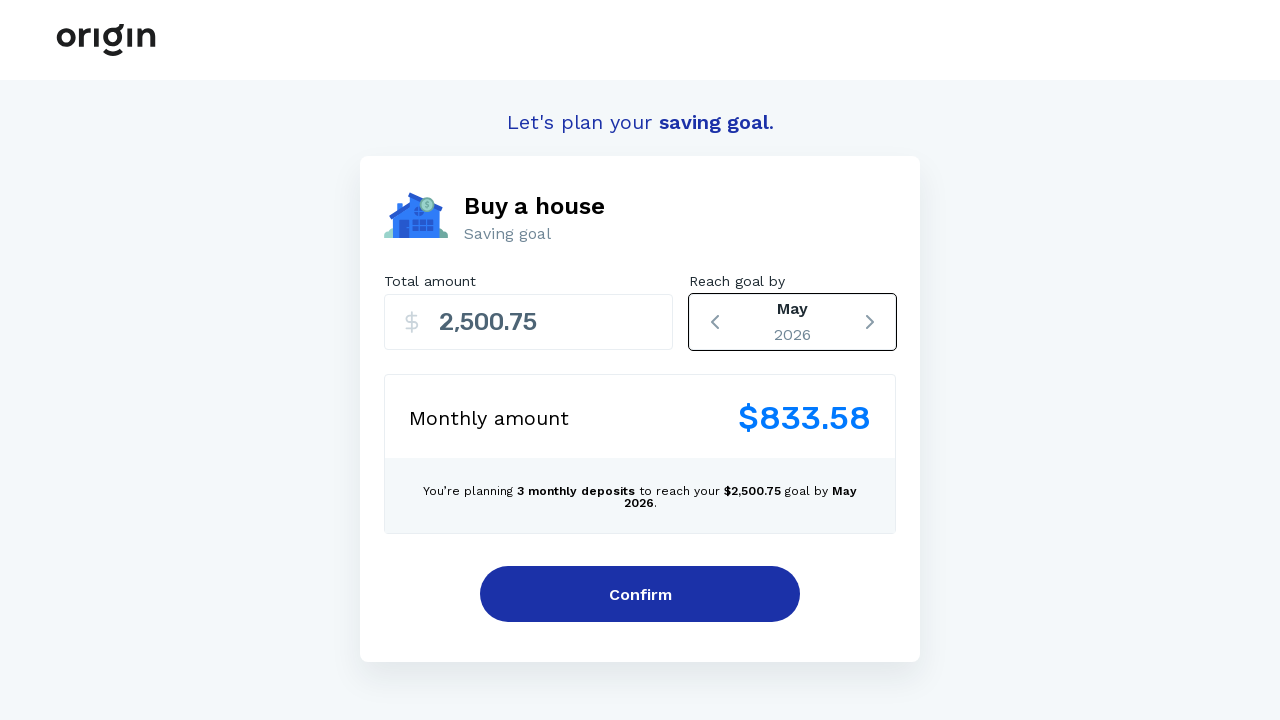

Assertion passed: monthly deposit correctly shows $833.58 for second date option
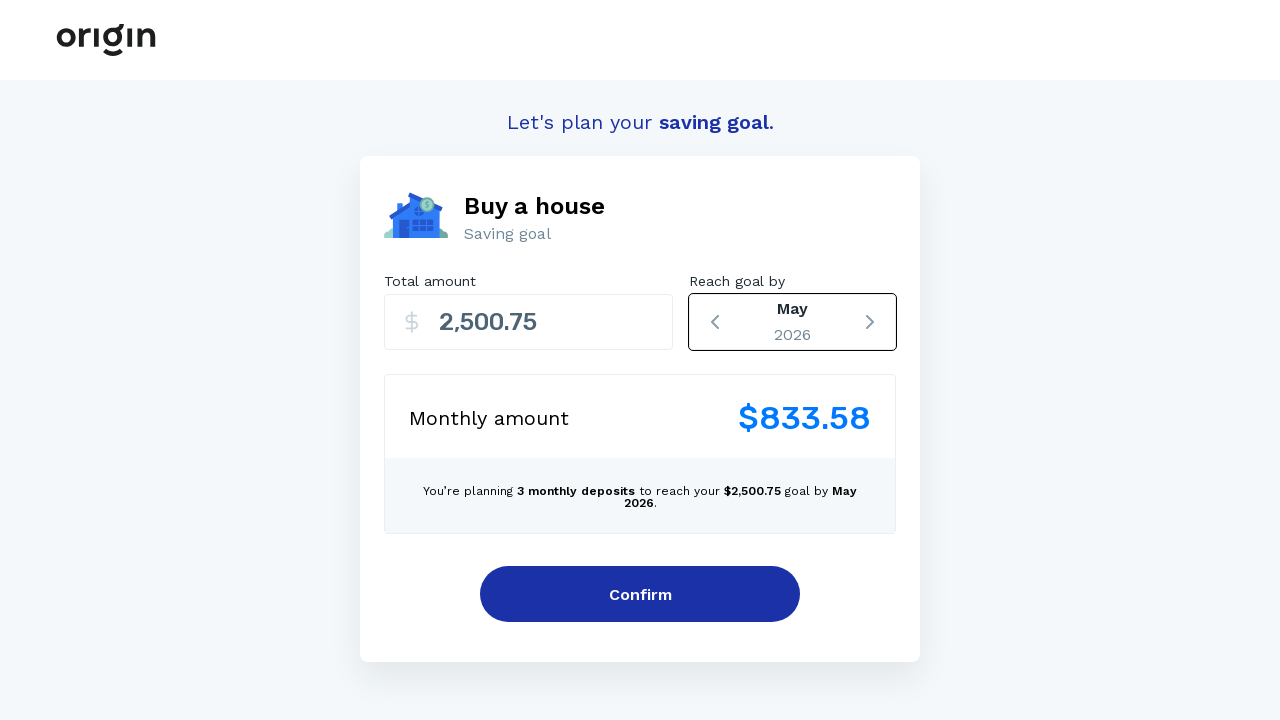

Pressed ArrowRight to navigate to third date option
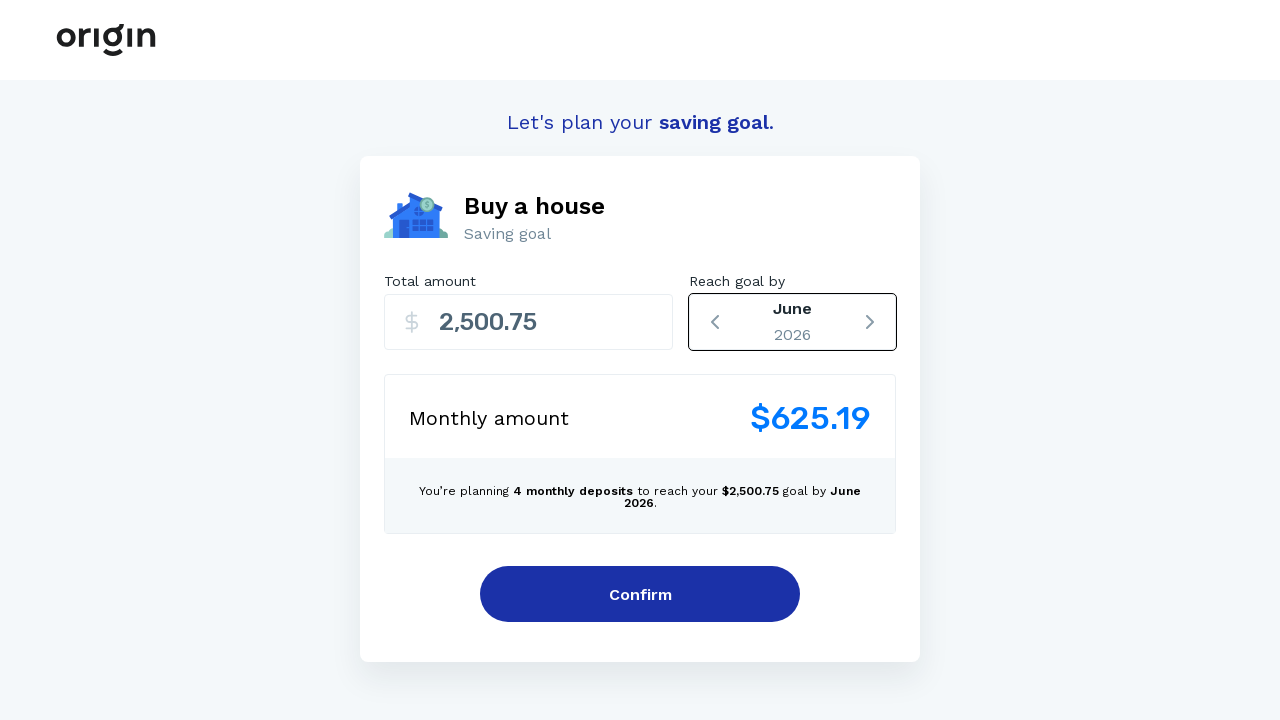

Retrieved displayed monthly deposit value: $625.19
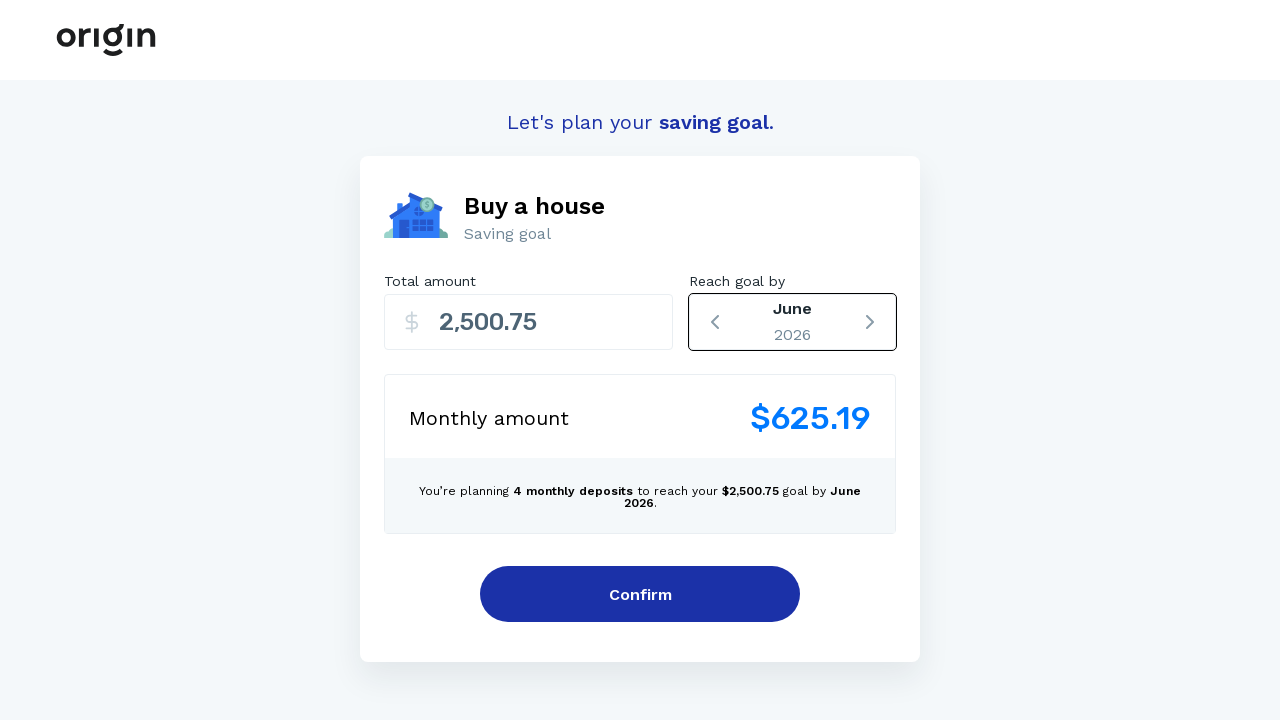

Assertion passed: monthly deposit correctly shows $625.19 for third date option with proper decimal rounding
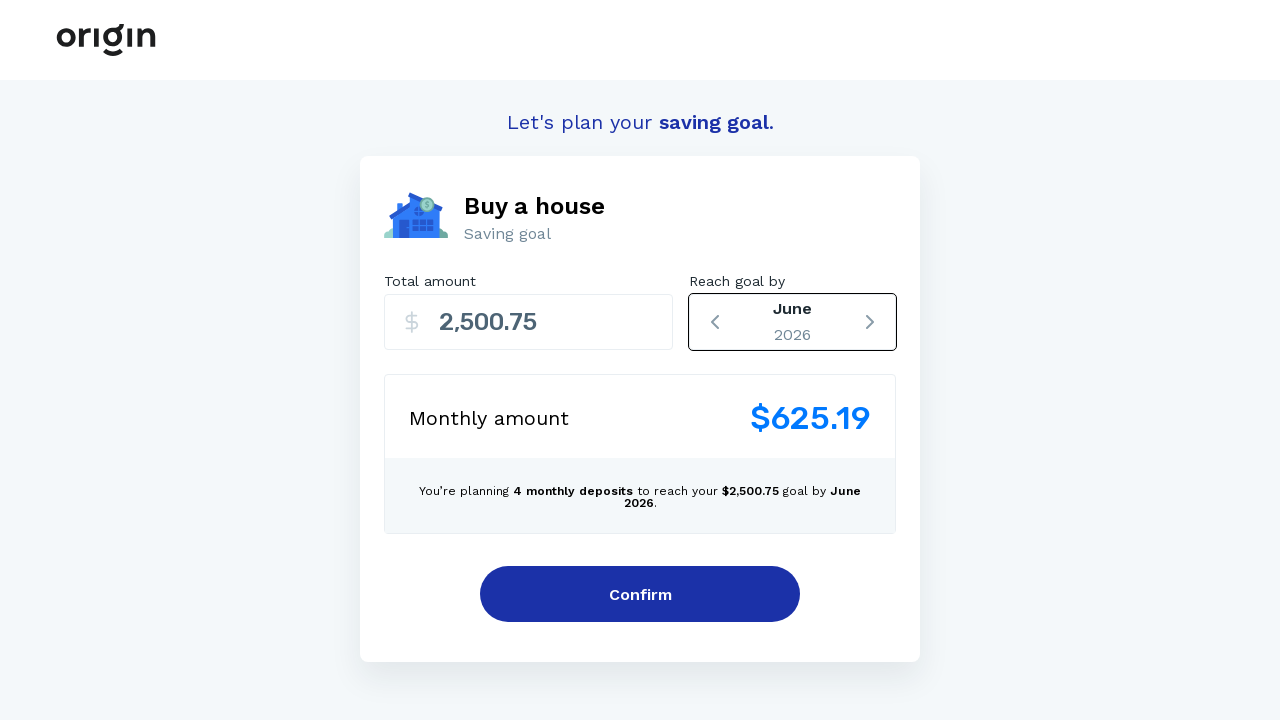

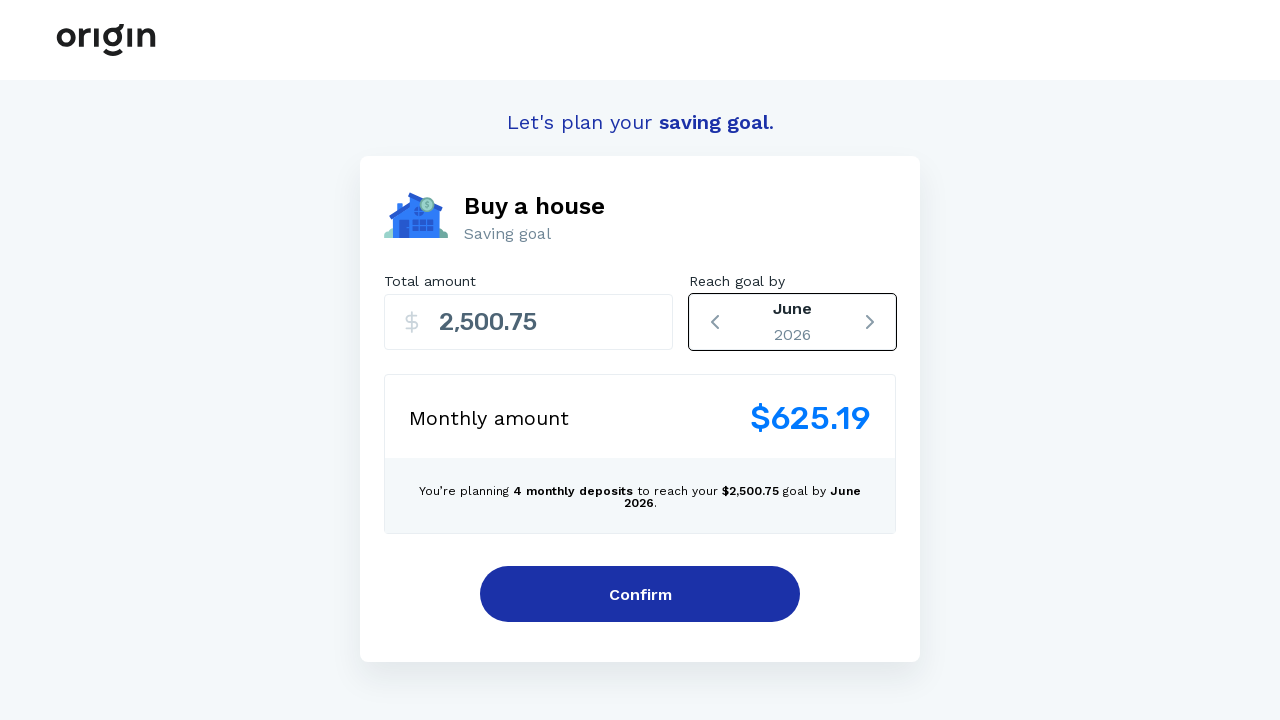